Tests class search functionality by searching for "Personal Software Engineering" courses and verifying results are returned

Starting URL: https://tigercenter.rit.edu/

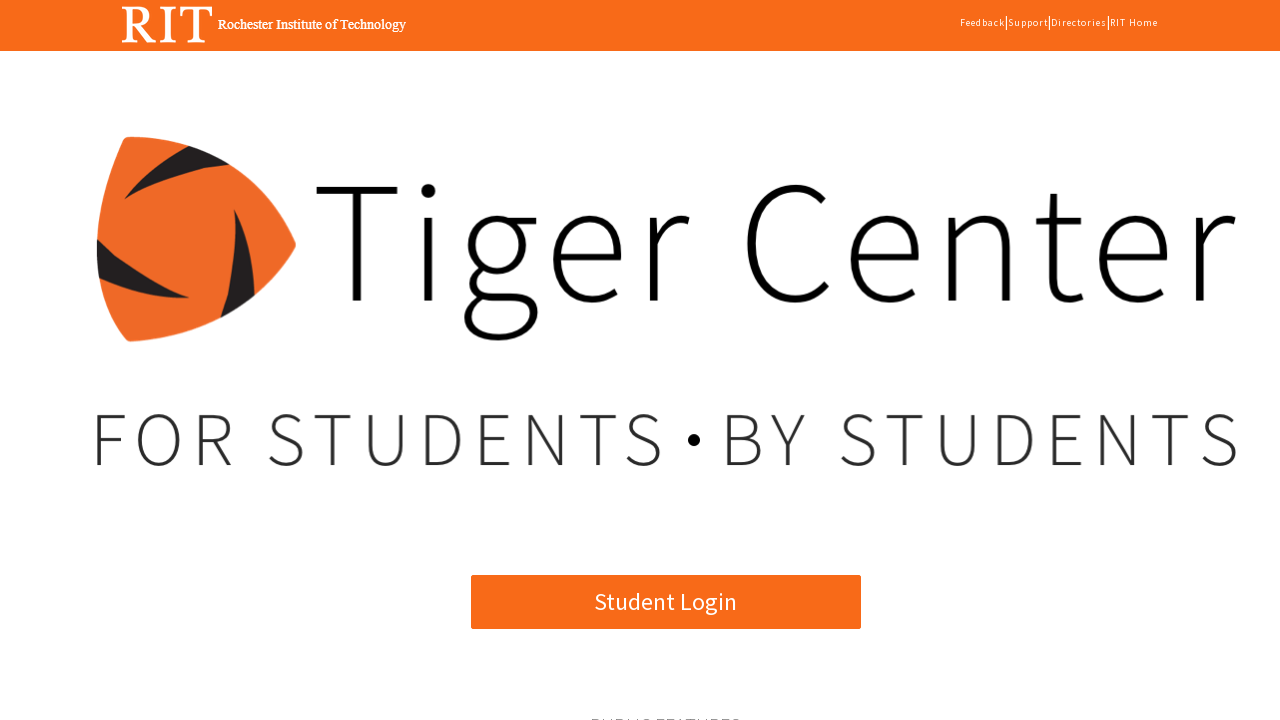

Waited for Class Search button to be visible
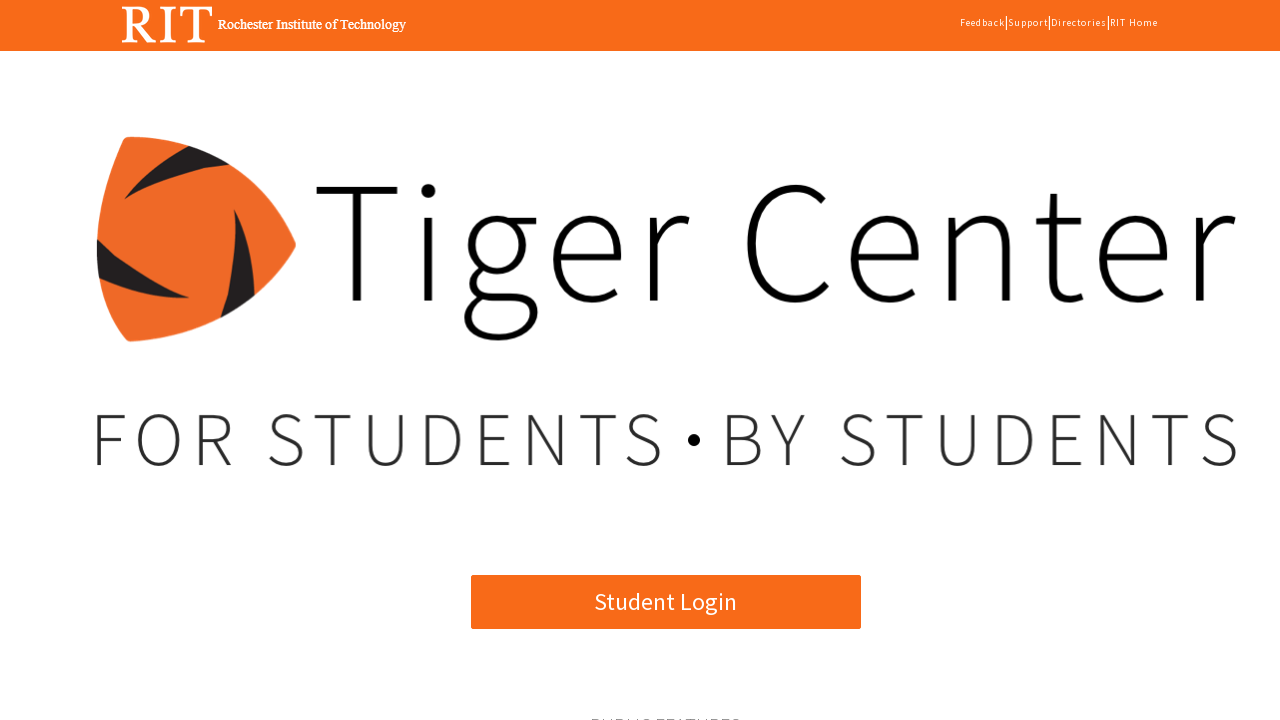

Clicked the Class Search button at (373, 360) on xpath=//*[@id='angularApp']/app-root/div[2]/mat-sidenav-container[2]/mat-sidenav
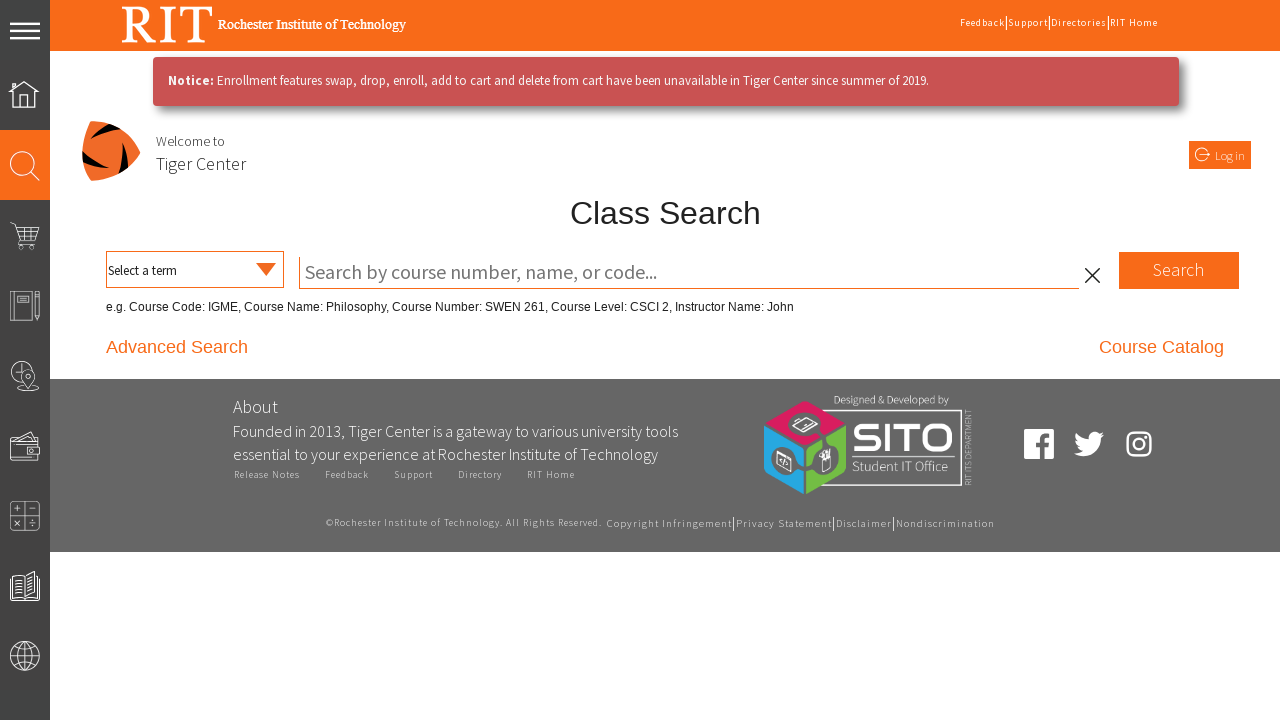

Selected term from dropdown on select[name='termSelector']
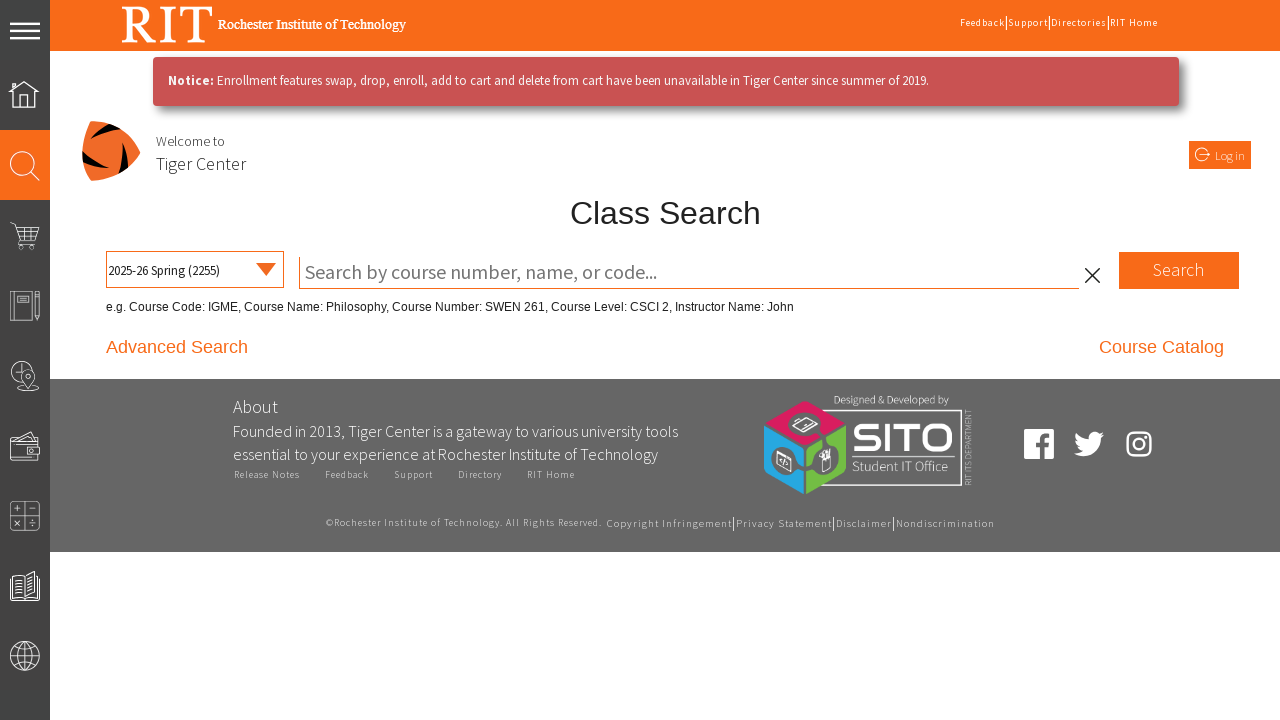

Cleared the class search input field on .completer-input
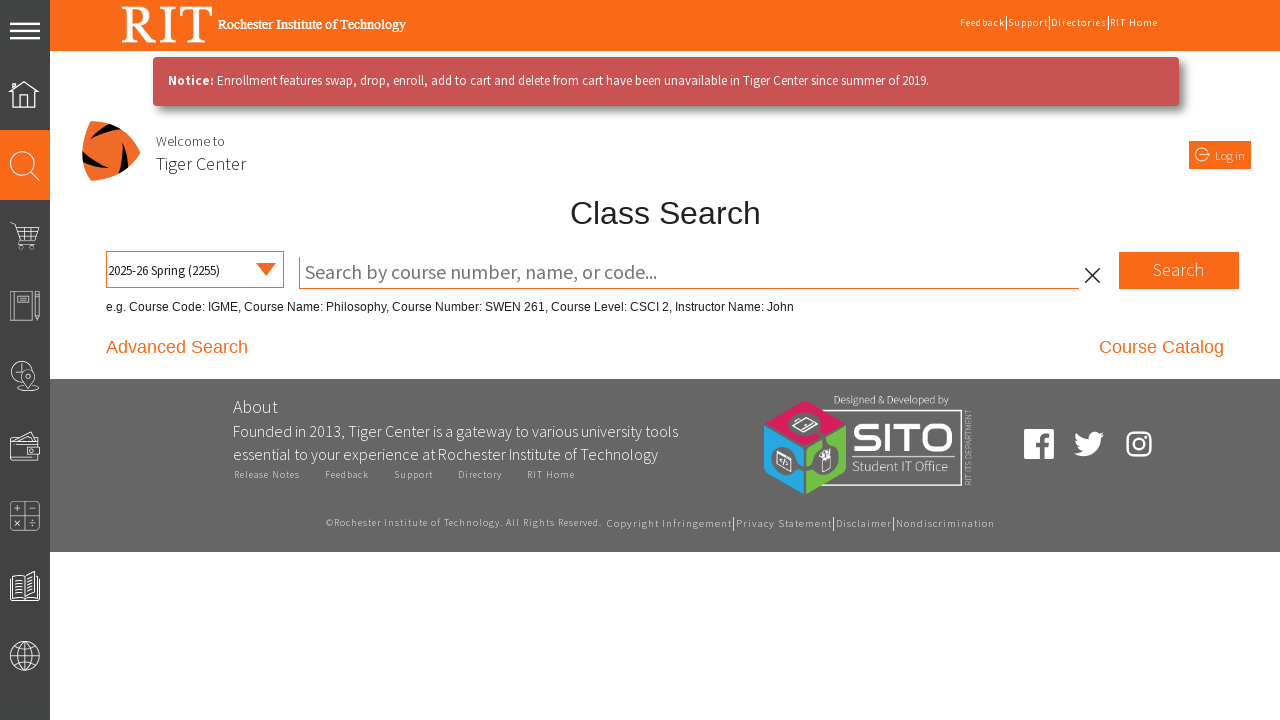

Filled search field with 'Personal Software Engineering' on .completer-input
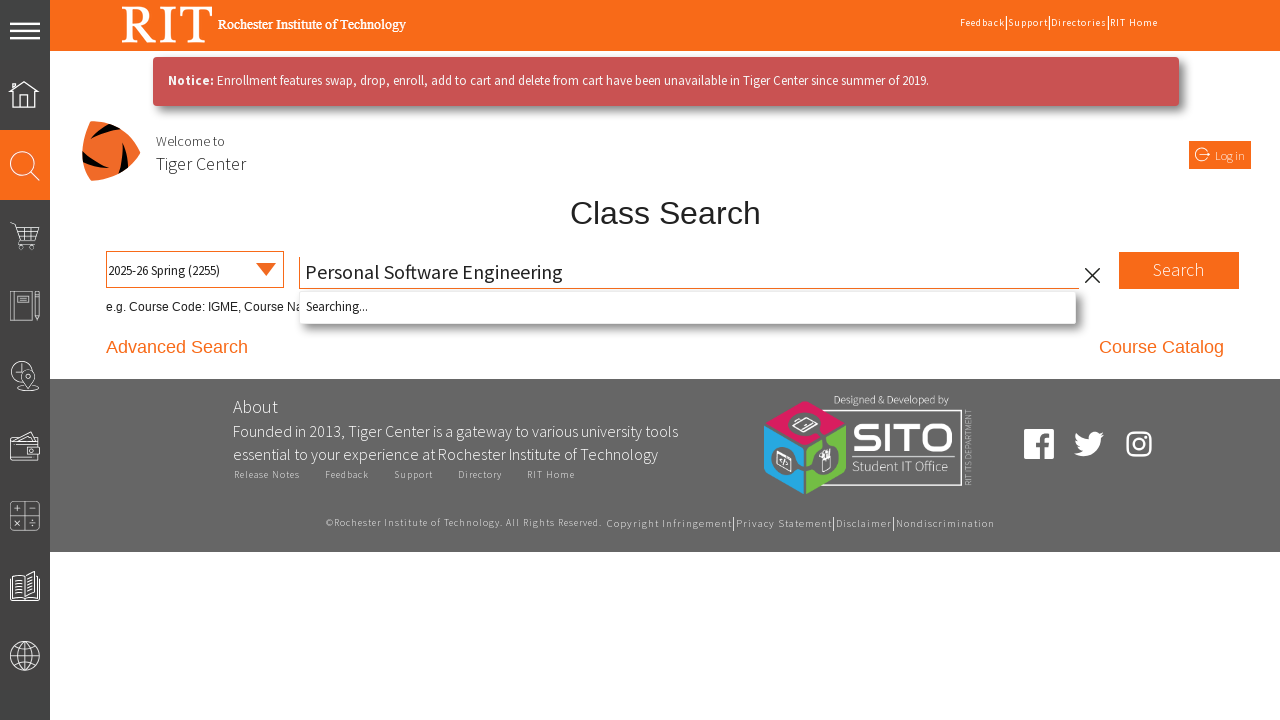

Clicked the class search button to search for courses at (1179, 270) on .classSearchSearchButton
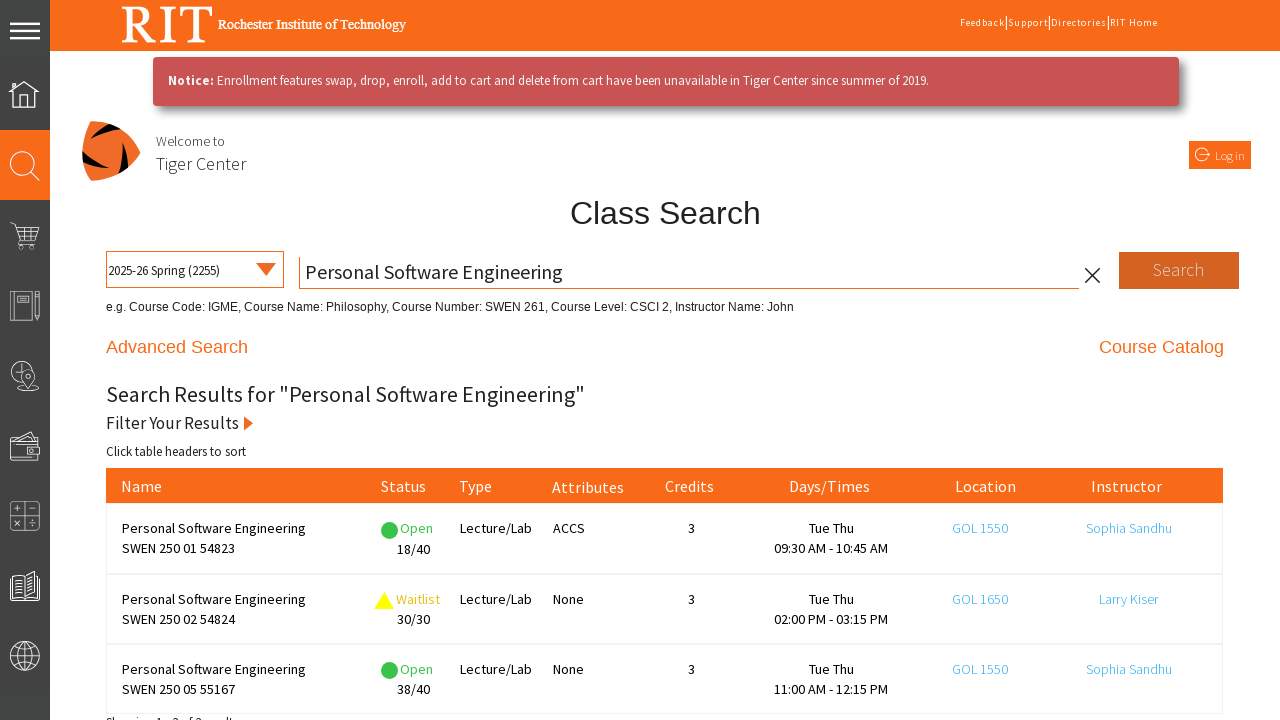

Search results loaded successfully
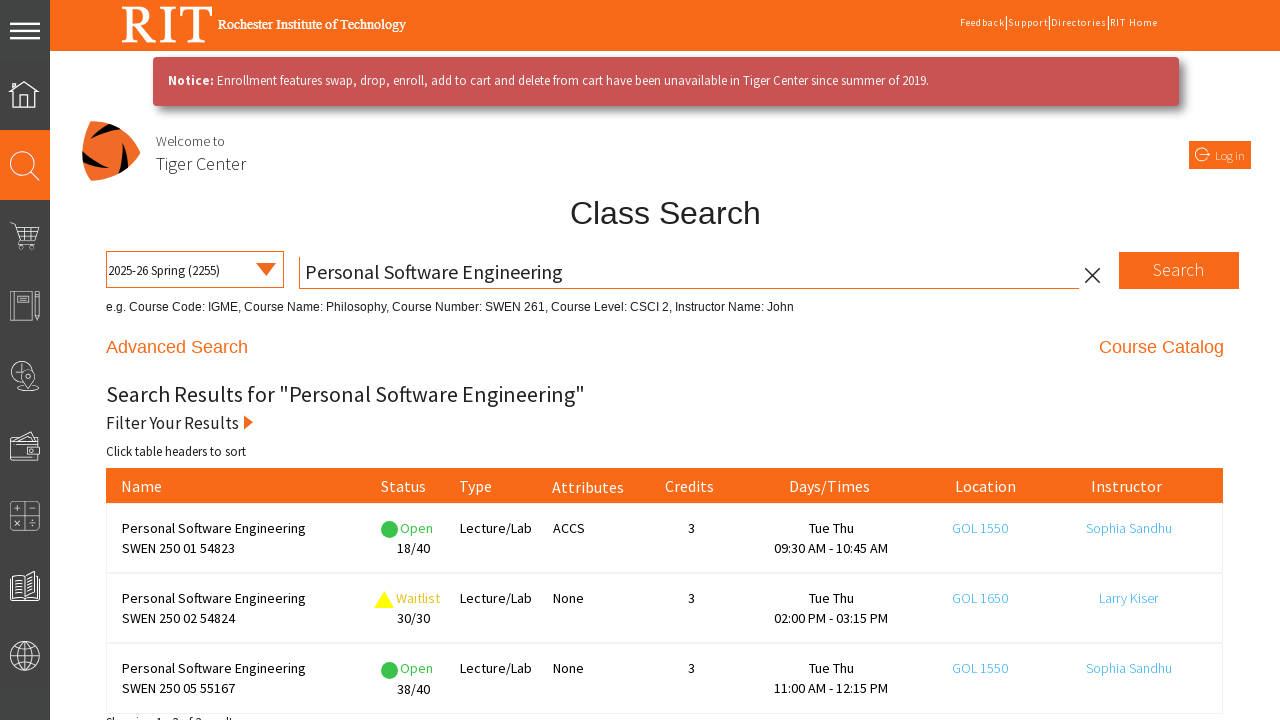

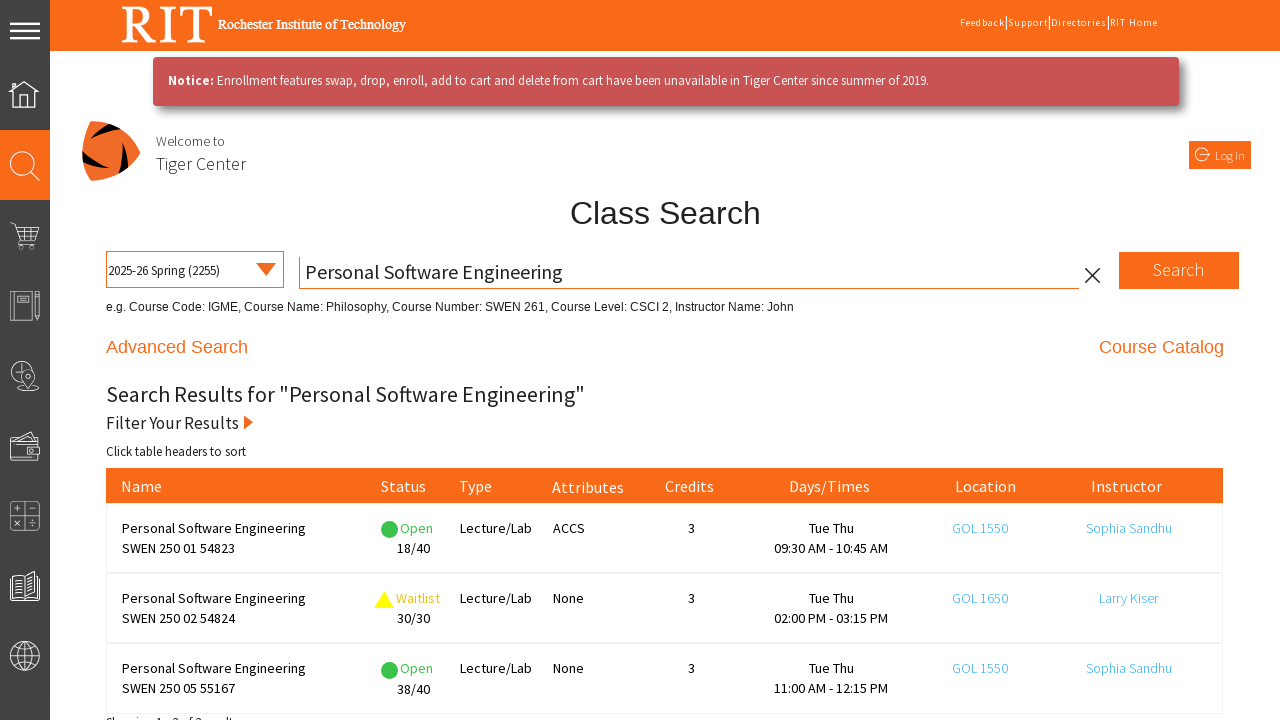